Tests the About modal functionality by clicking the About link to open the modal, then clicking the close button to verify the modal closes properly.

Starting URL: https://demoblaze.com/index.html

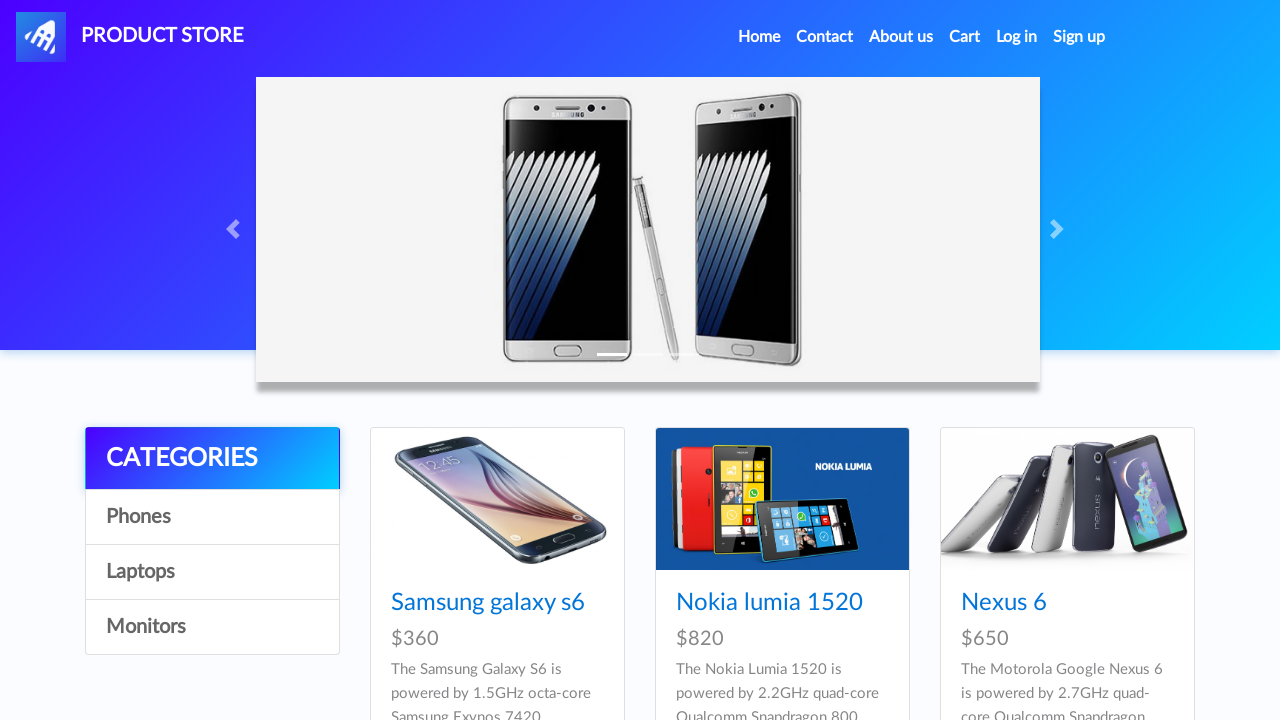

About link in navigation became visible
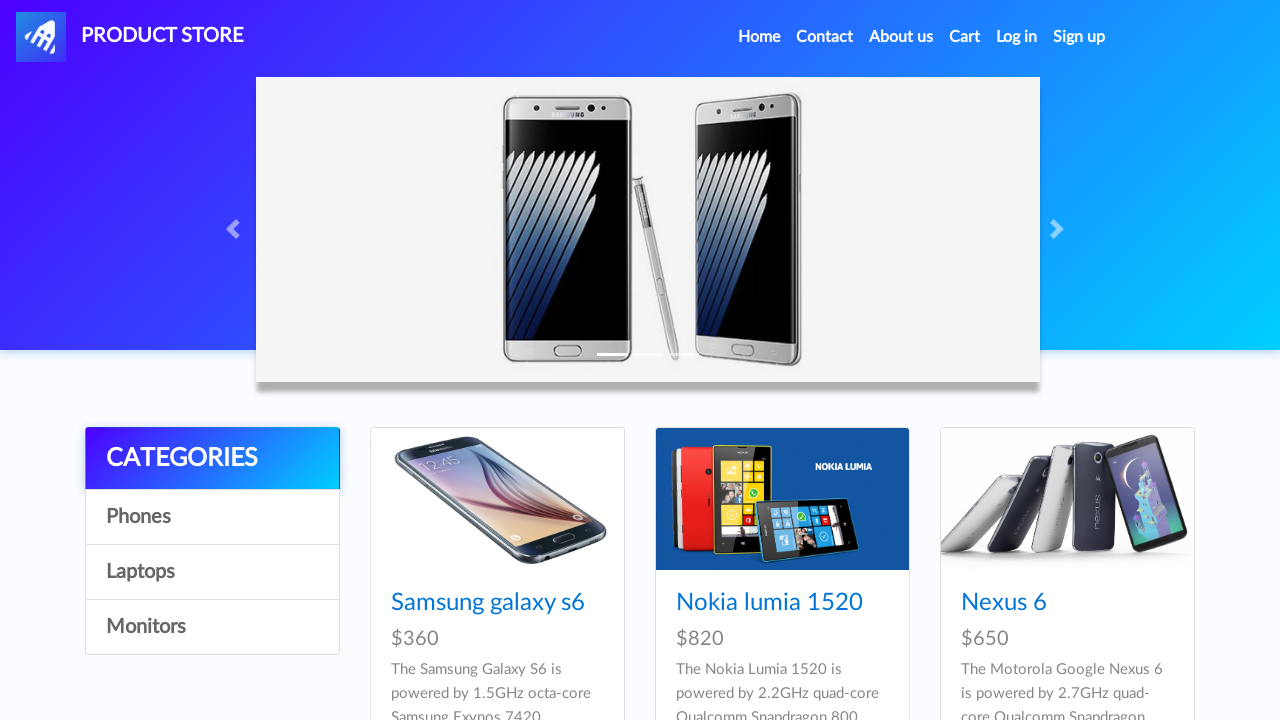

Clicked About link to open modal at (901, 37) on xpath=//*[@id='navbarExample']/ul/li[3]/a
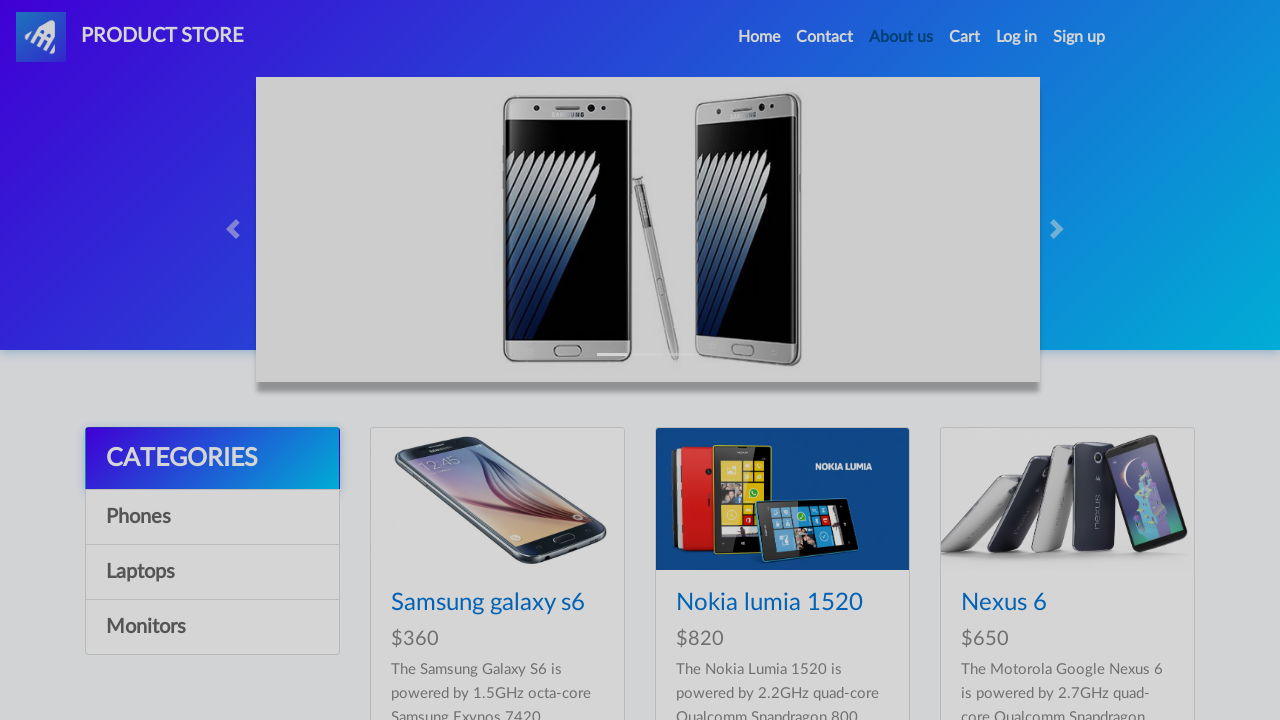

About modal appeared on screen
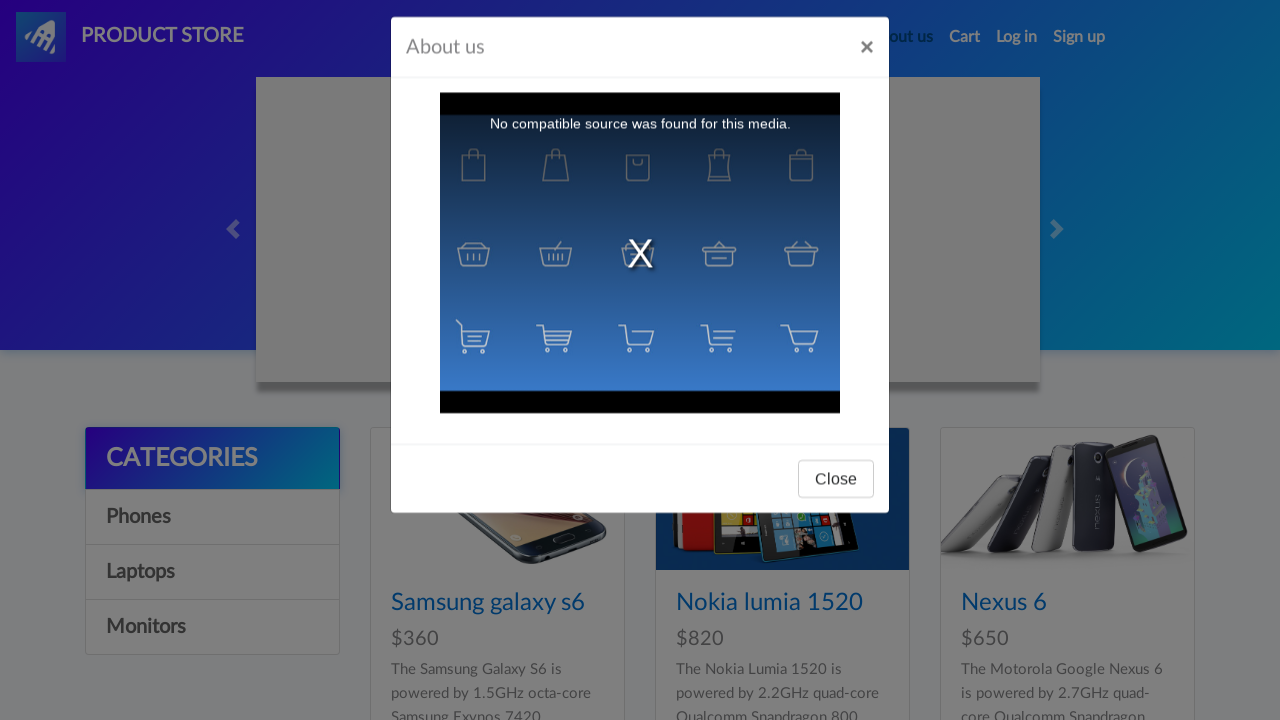

Close button on modal became visible
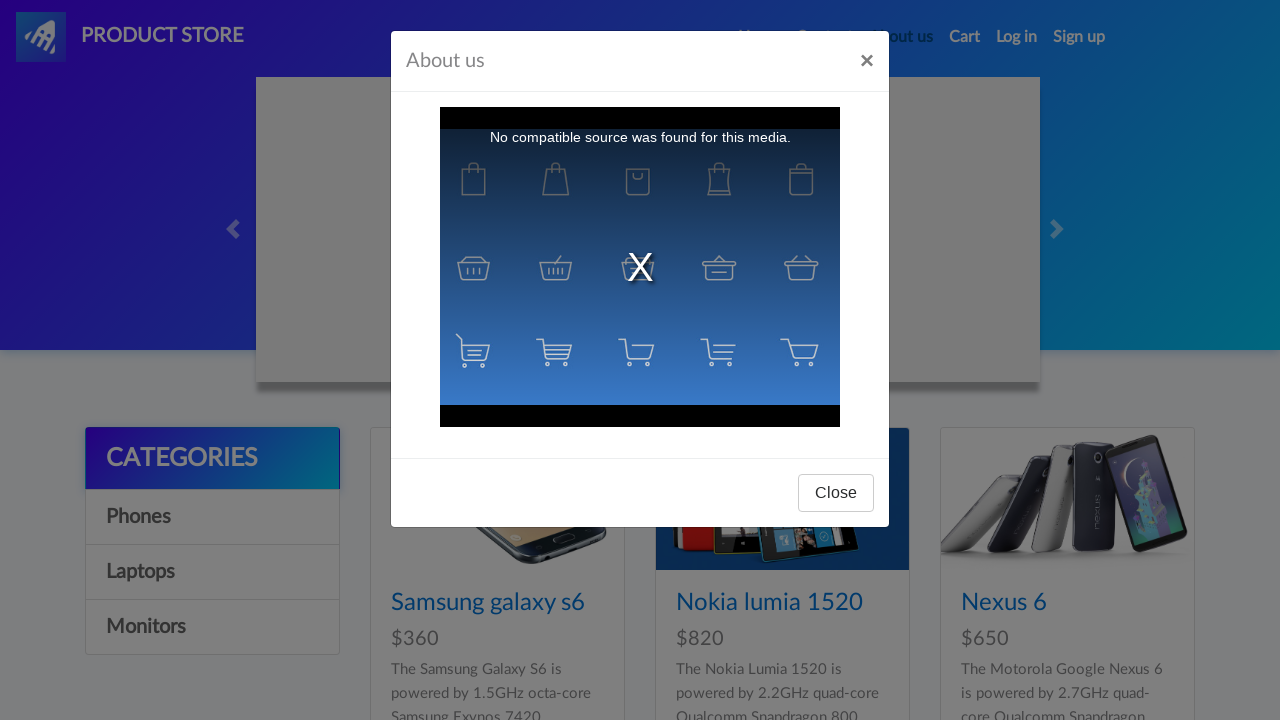

Clicked close button on About modal at (867, 61) on #videoModal button.close
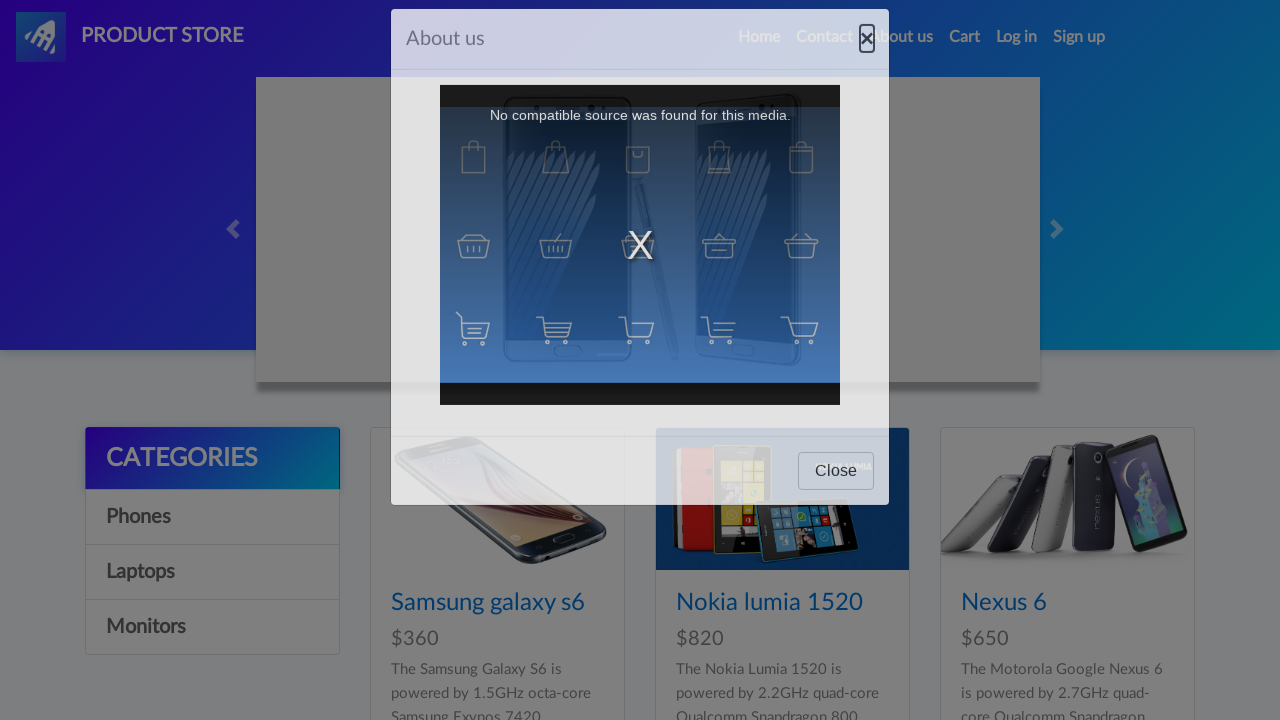

About modal closed successfully
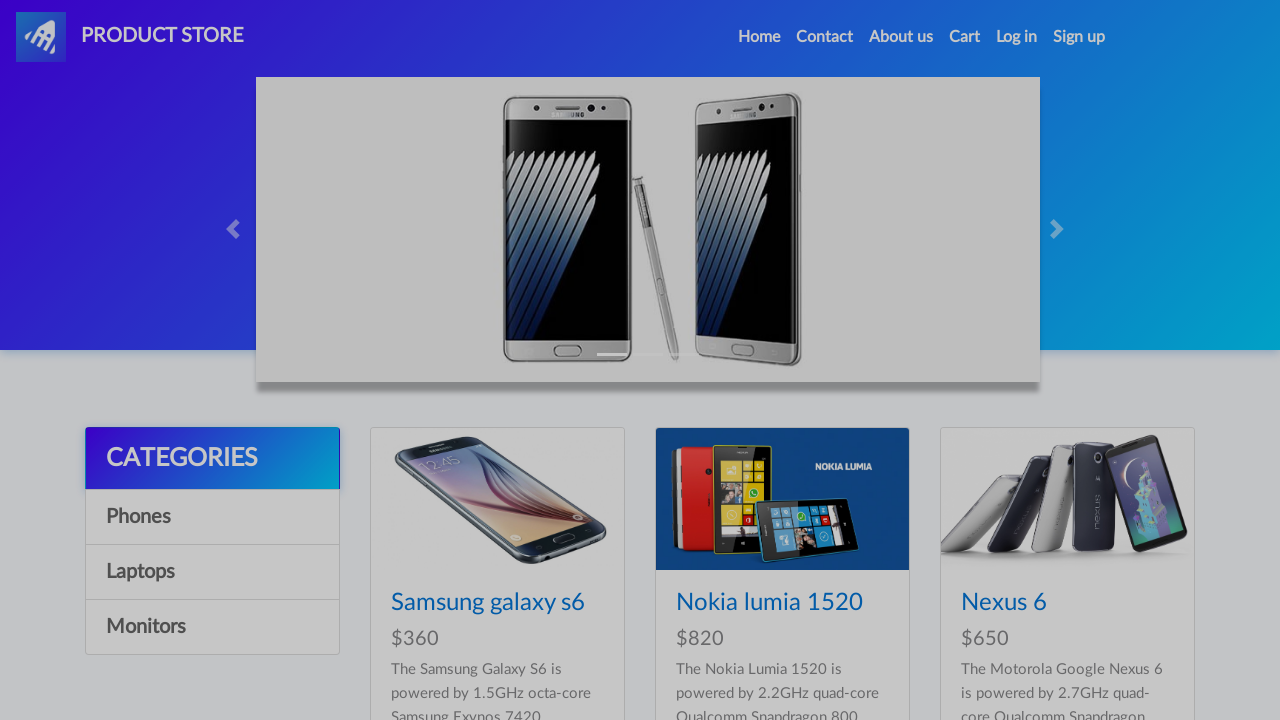

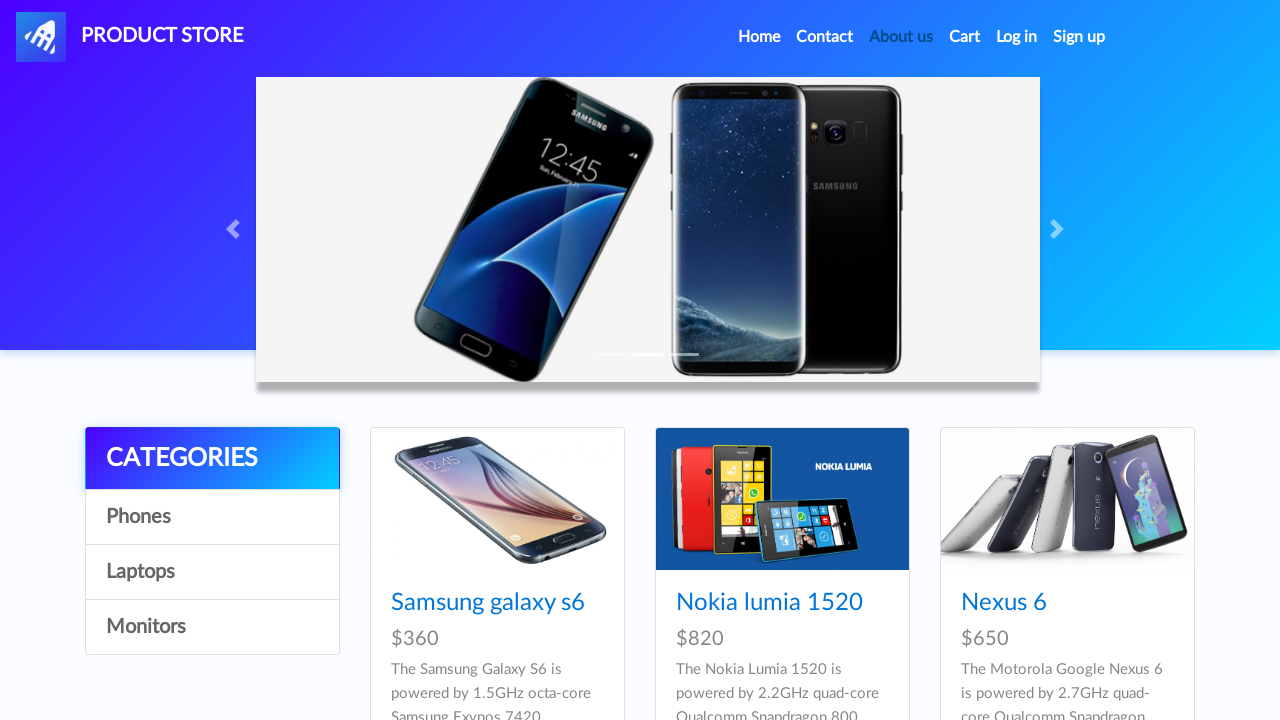